Tests date selection functionality on a student registration form by interacting with birthday dropdown fields

Starting URL: https://www.automationtestinginsider.com/2019/08/student-registration-form.html

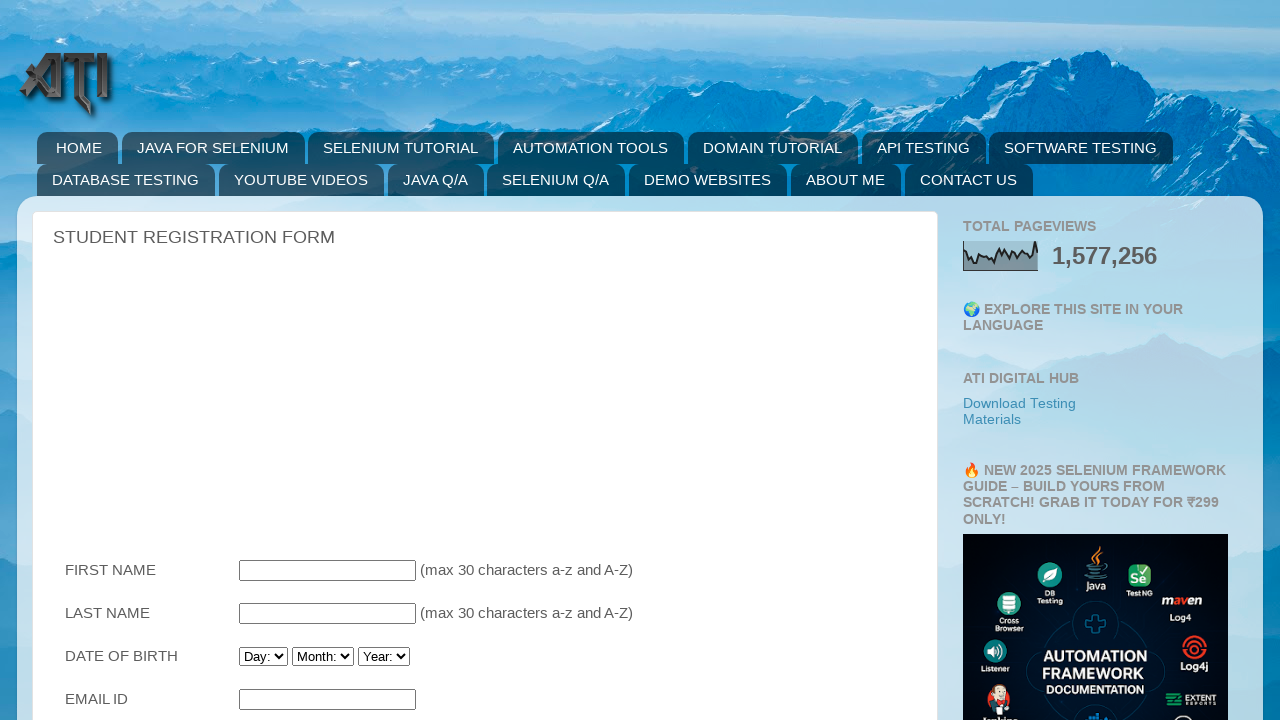

Selected day from Birthday Day dropdown using index 4 on #Birthday_Day
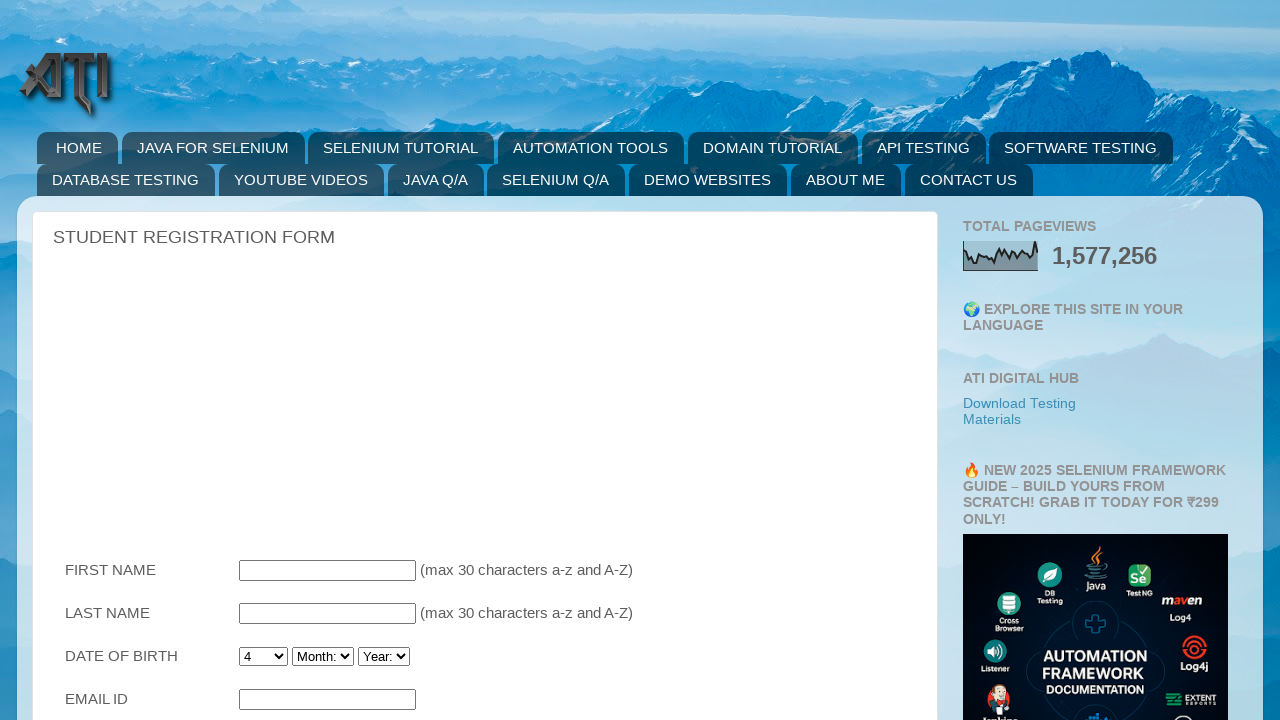

Selected April from Birthday Month dropdown on #Birthday_Month
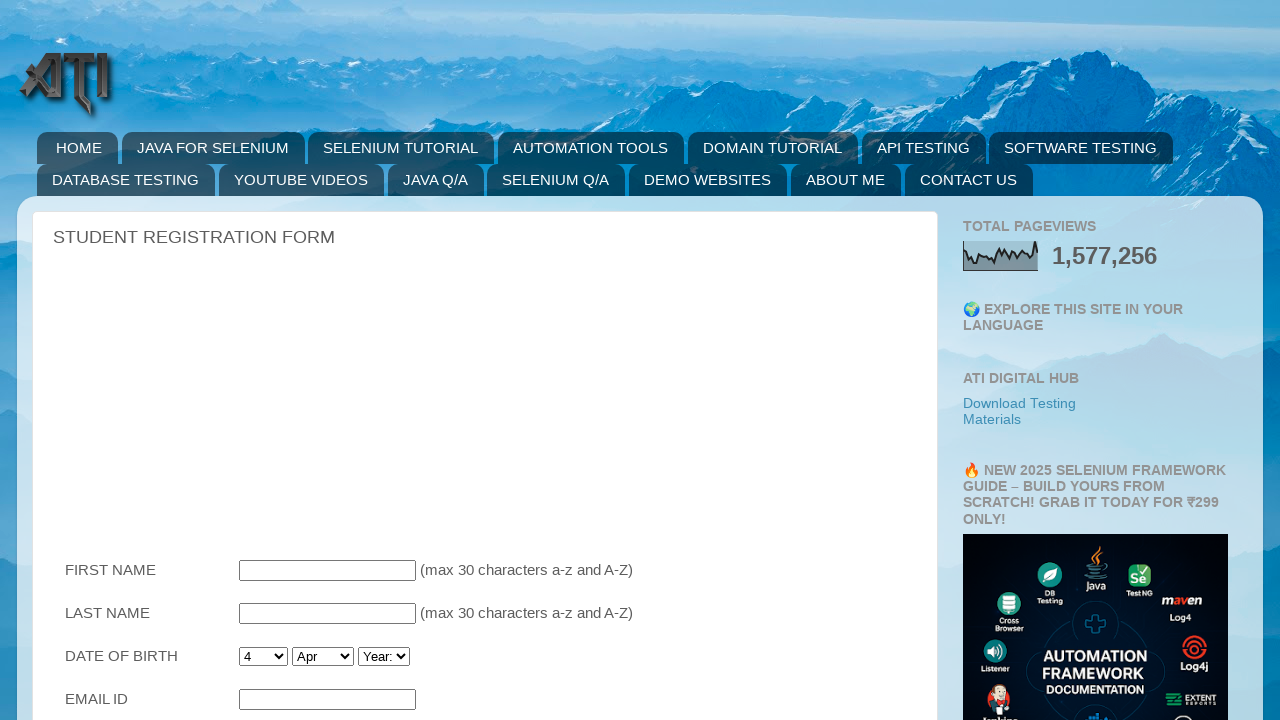

Selected 2000 from Birthday Year dropdown on #Birthday_Year
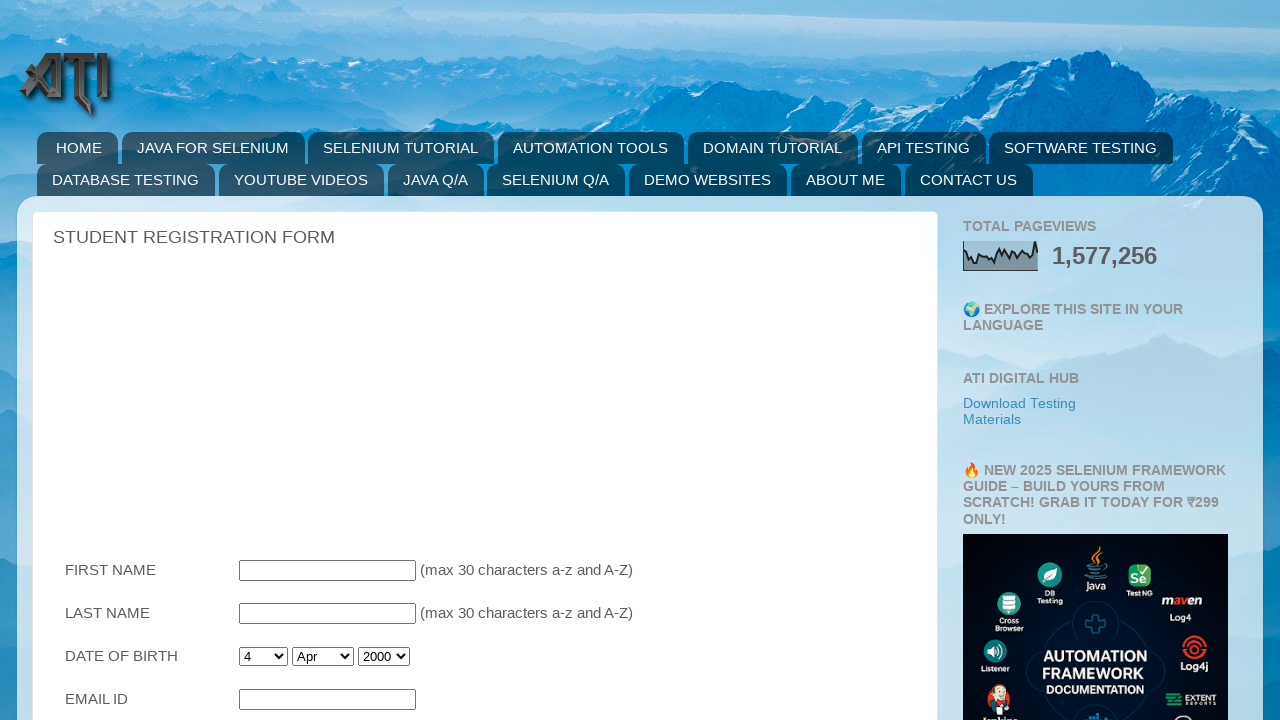

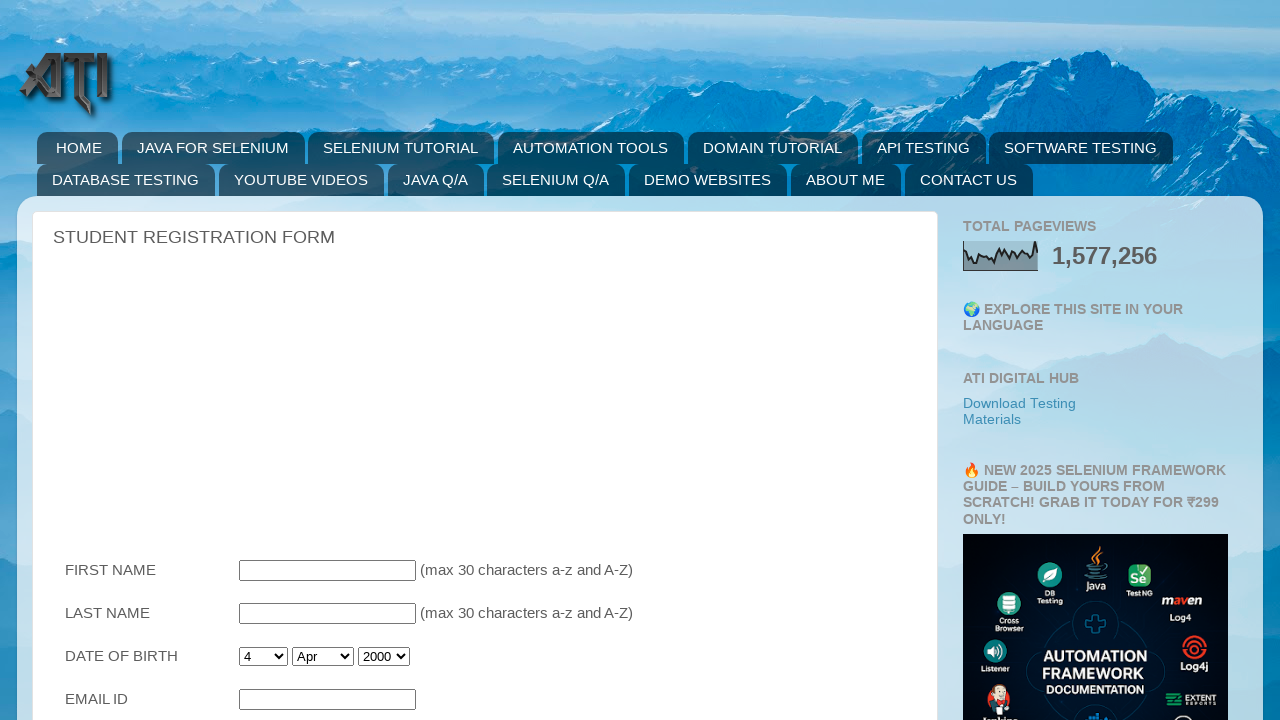